Tests drag and drop functionality by dragging an element from a container to a drop zone, then dragging it back to the original position.

Starting URL: https://grotechminds.com/drag-and-drop/

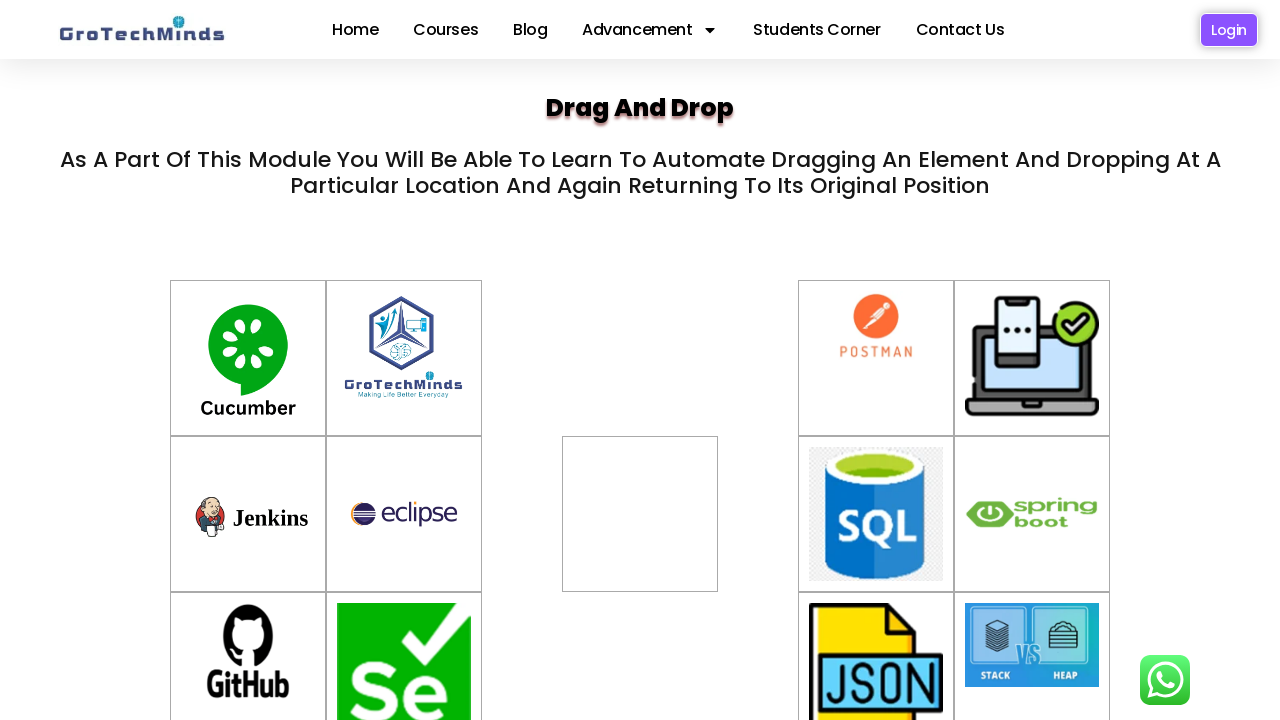

Located draggable element with ID 'container'
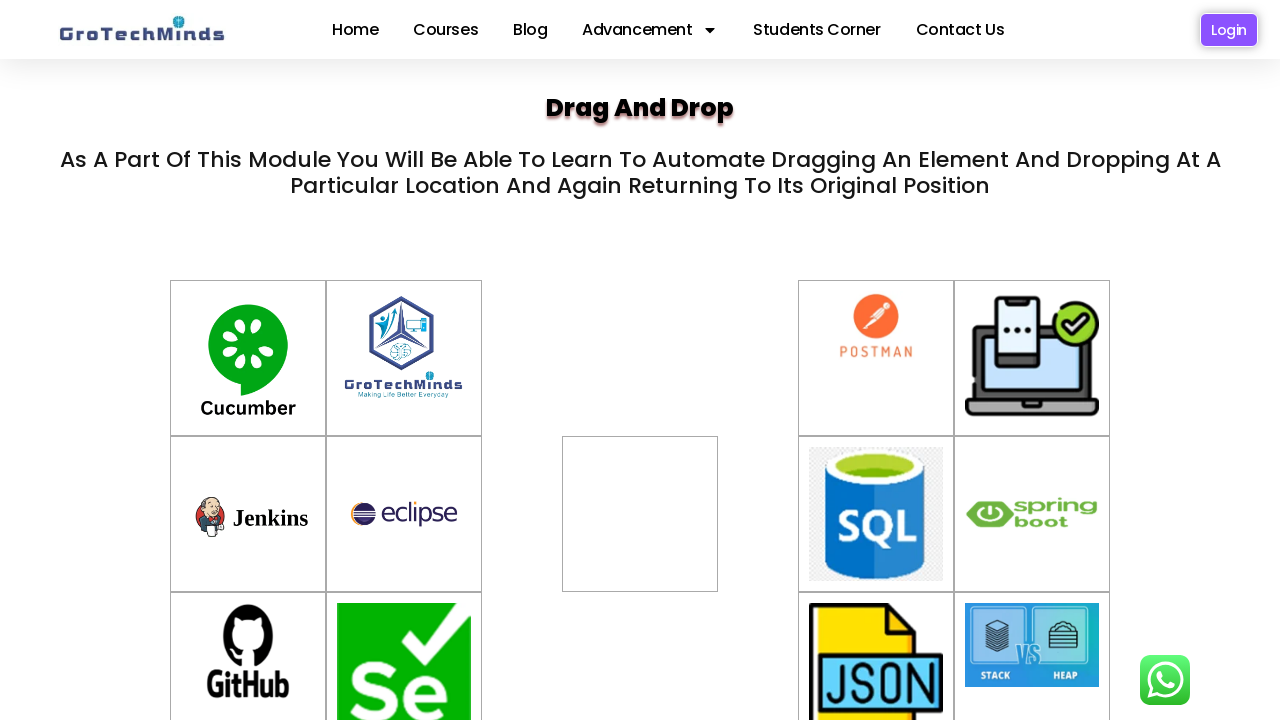

Located drop target with ID 'div2'
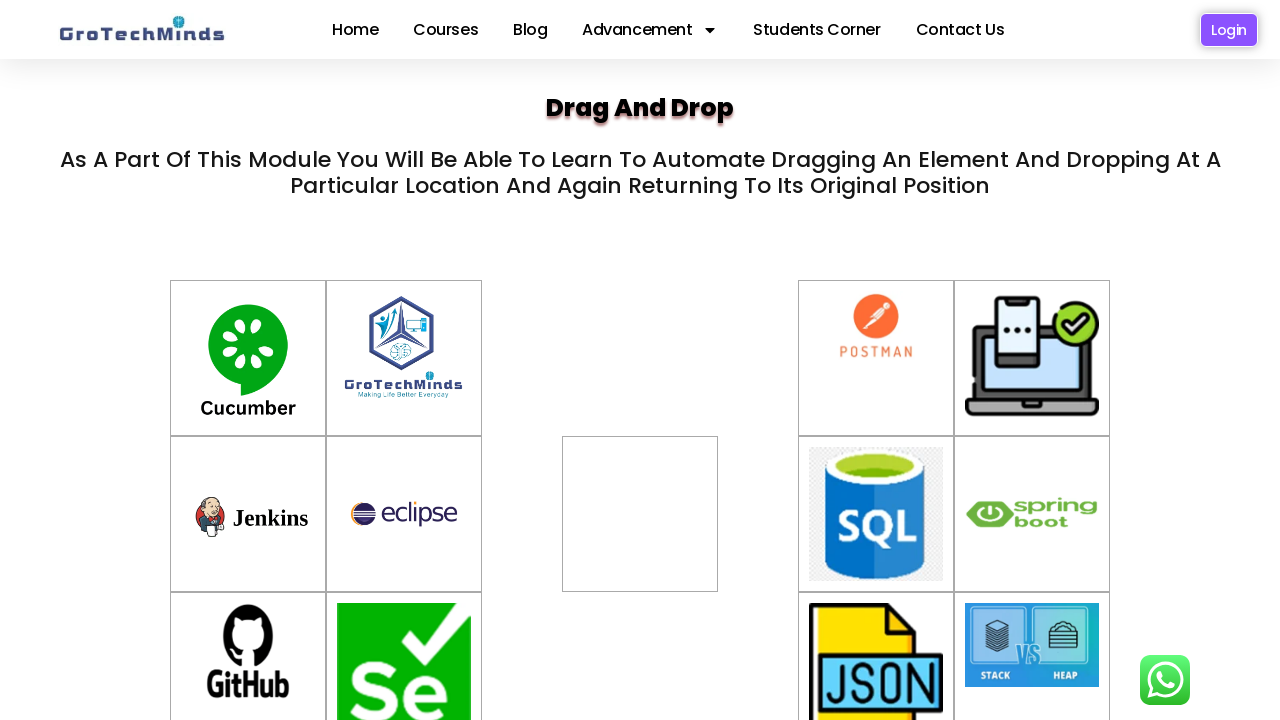

Dragged element from container to div2 drop zone at (640, 514)
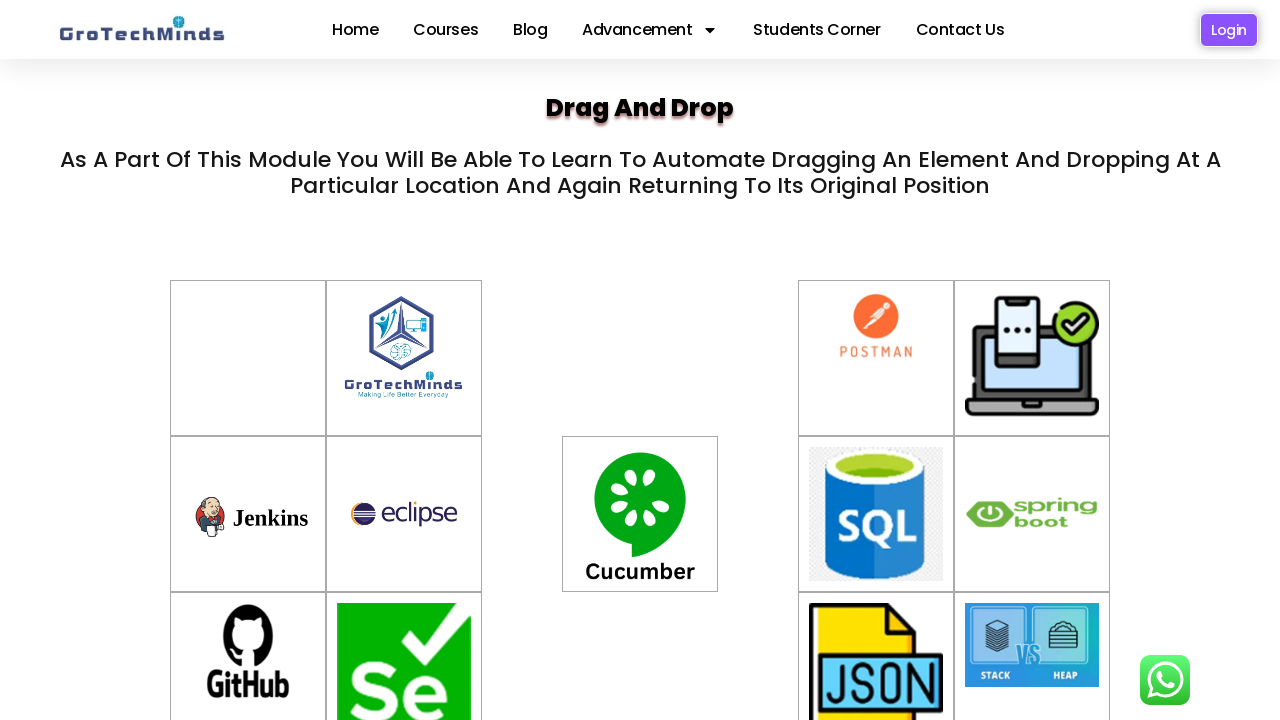

Waited 2 seconds to observe drag and drop result
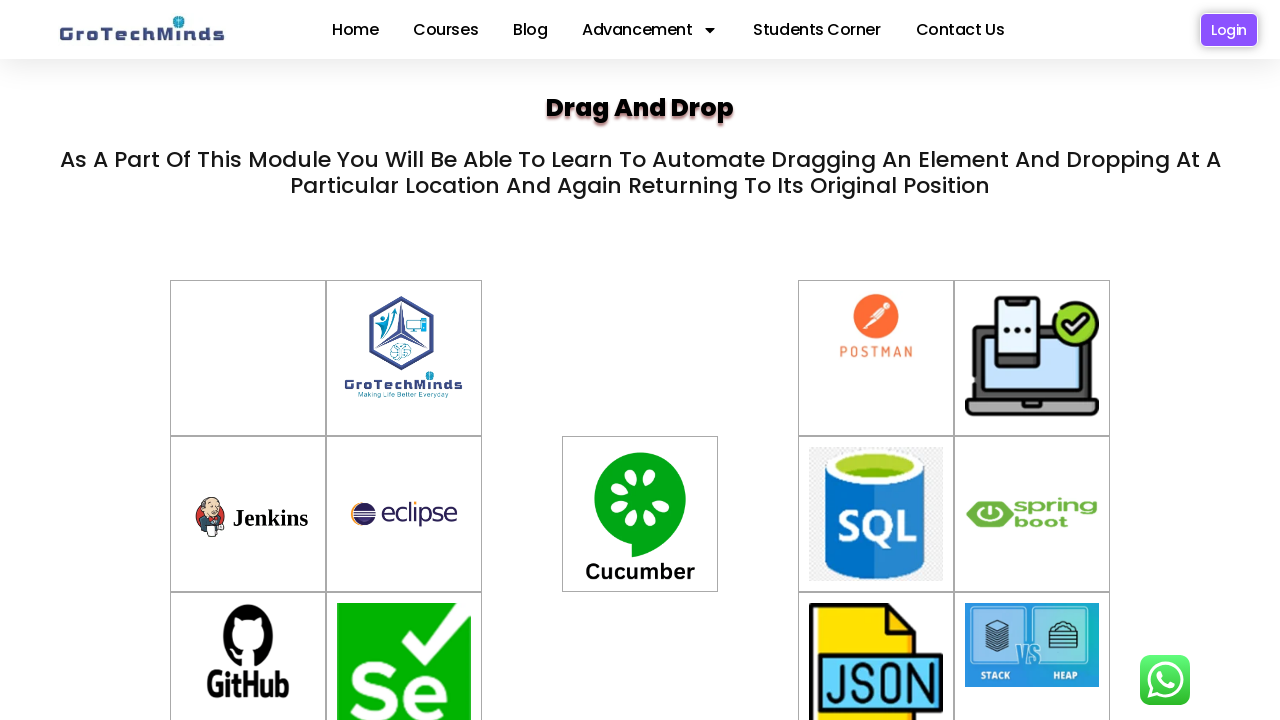

Dragged element back from div2 to original container position at (248, 358)
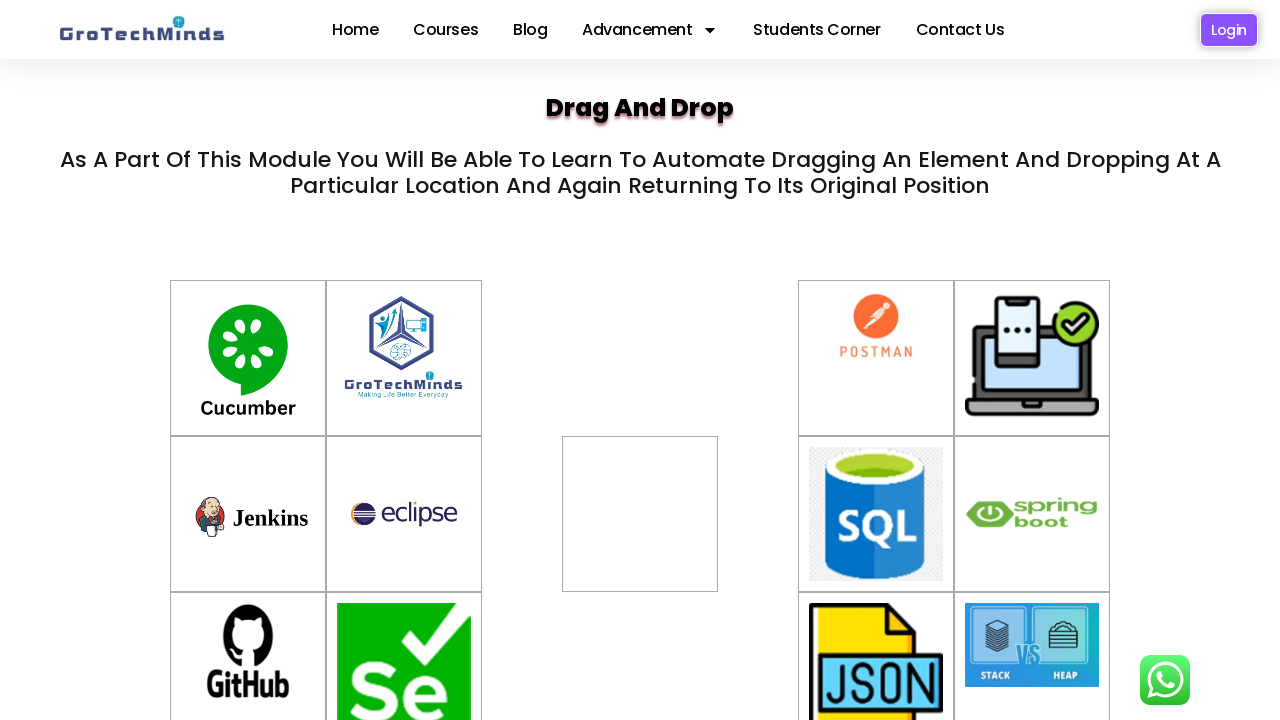

Waited 2 seconds to observe final drag and drop result
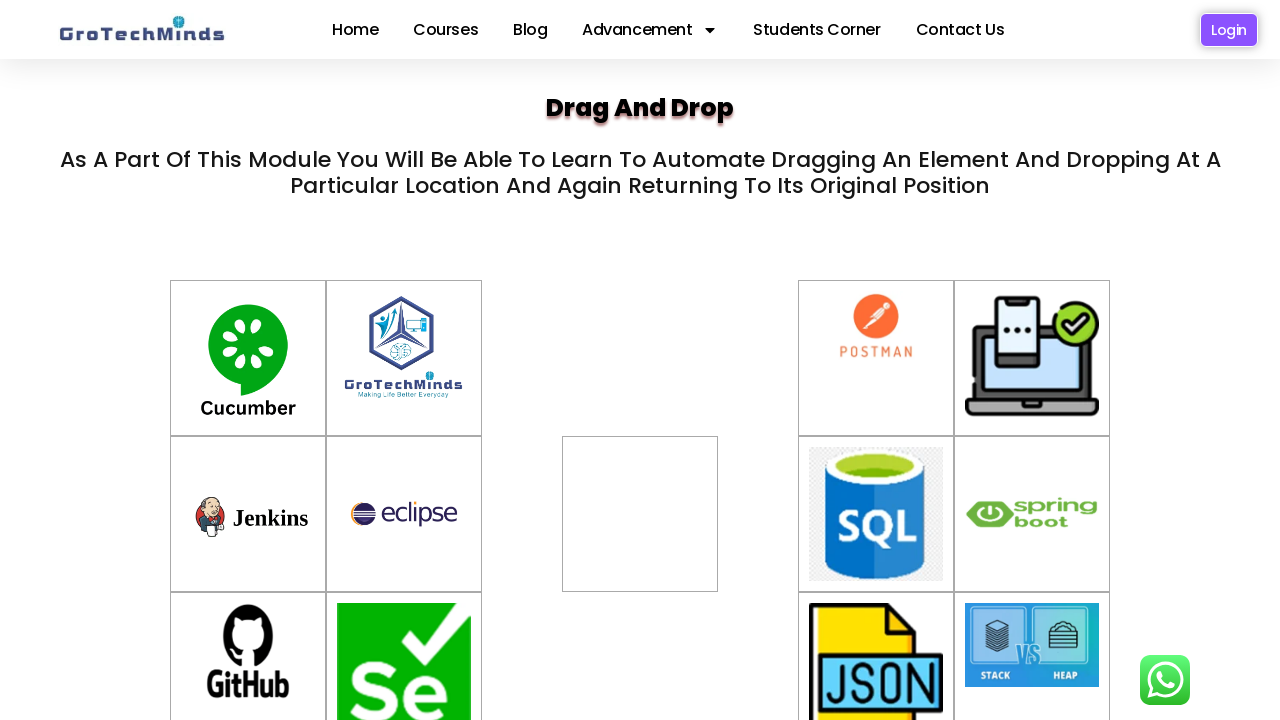

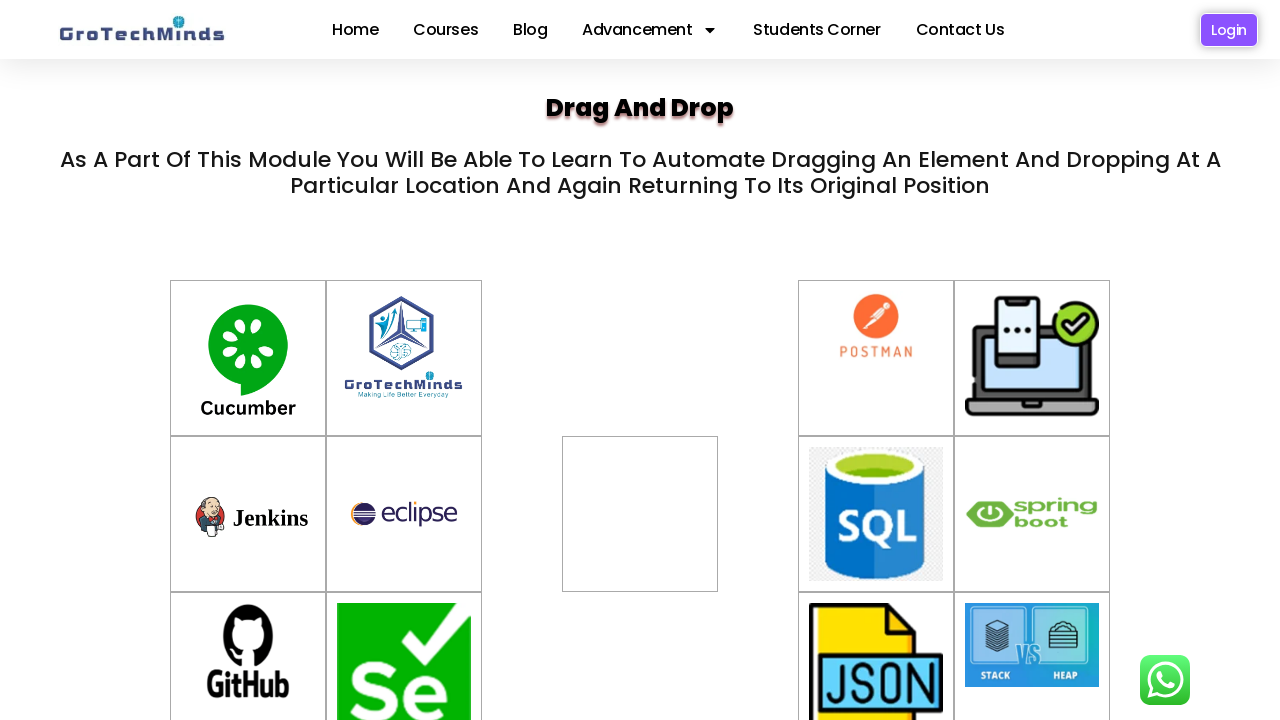